Tests double-click functionality on a button and verifies the resulting text change

Starting URL: https://automationfc.github.io/basic-form/index.html

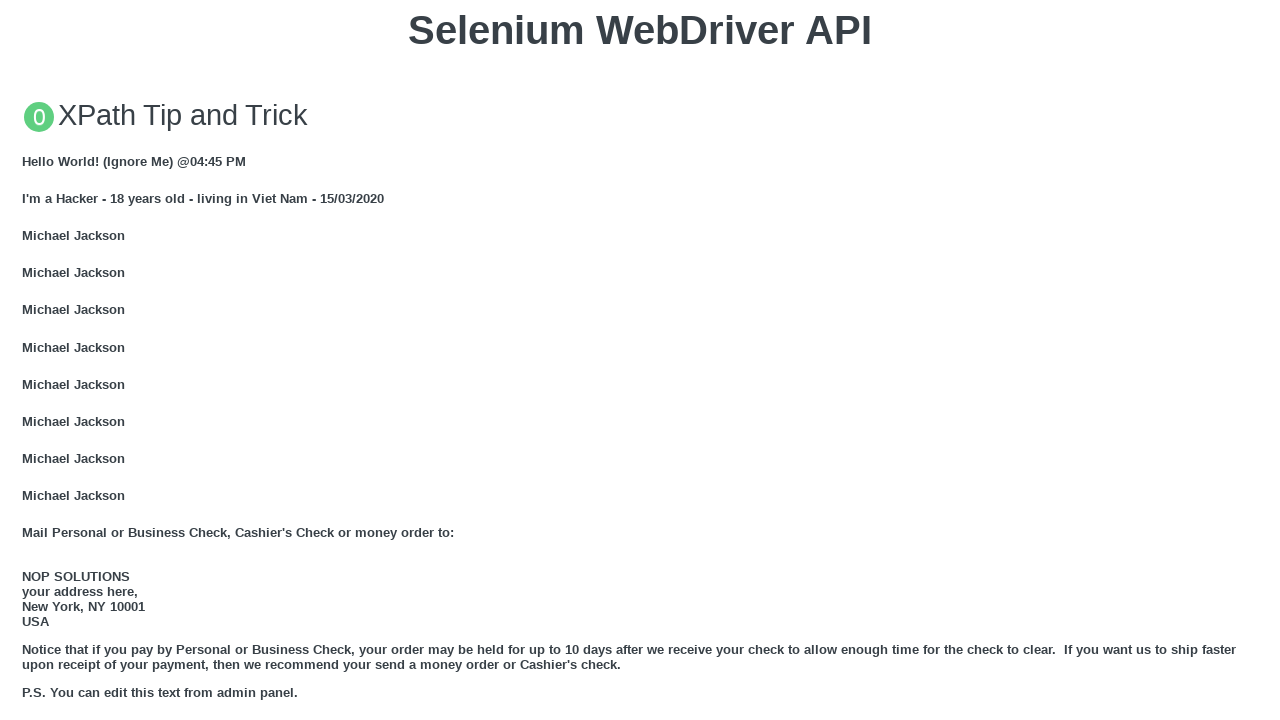

Scrolled double-click button into view
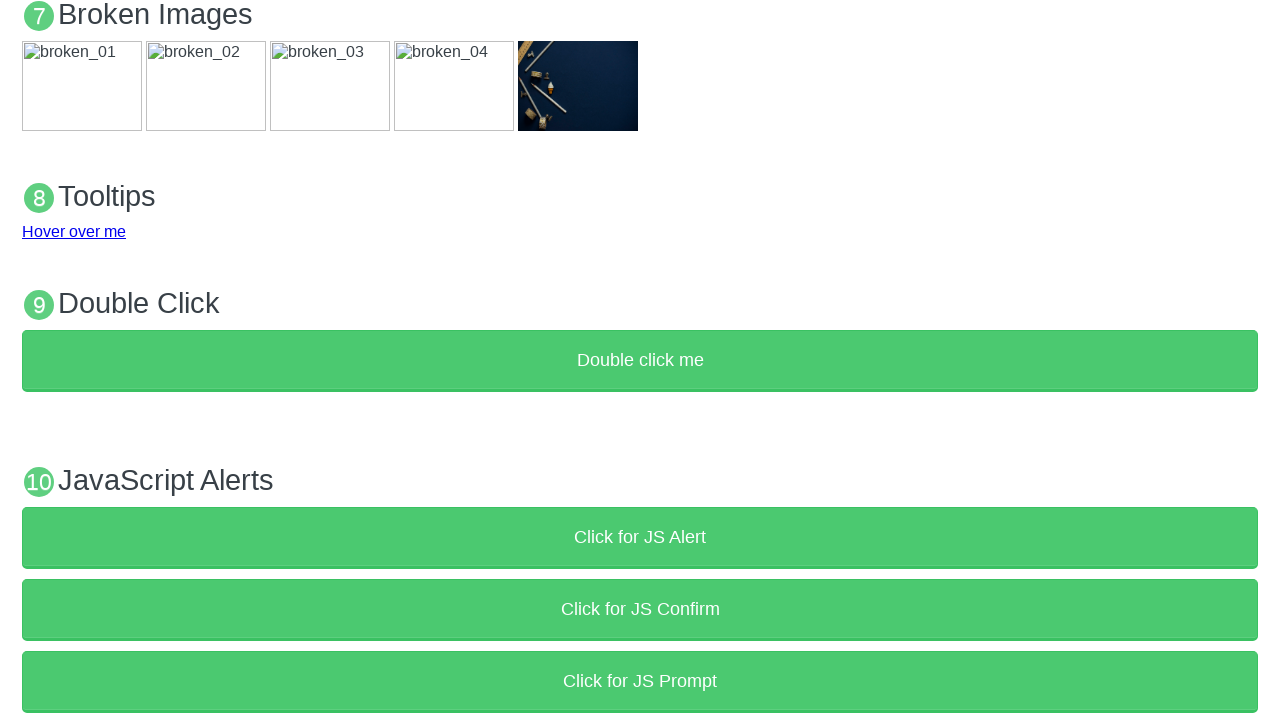

Double-clicked the button at (640, 361) on xpath=//button[text()='Double click me']
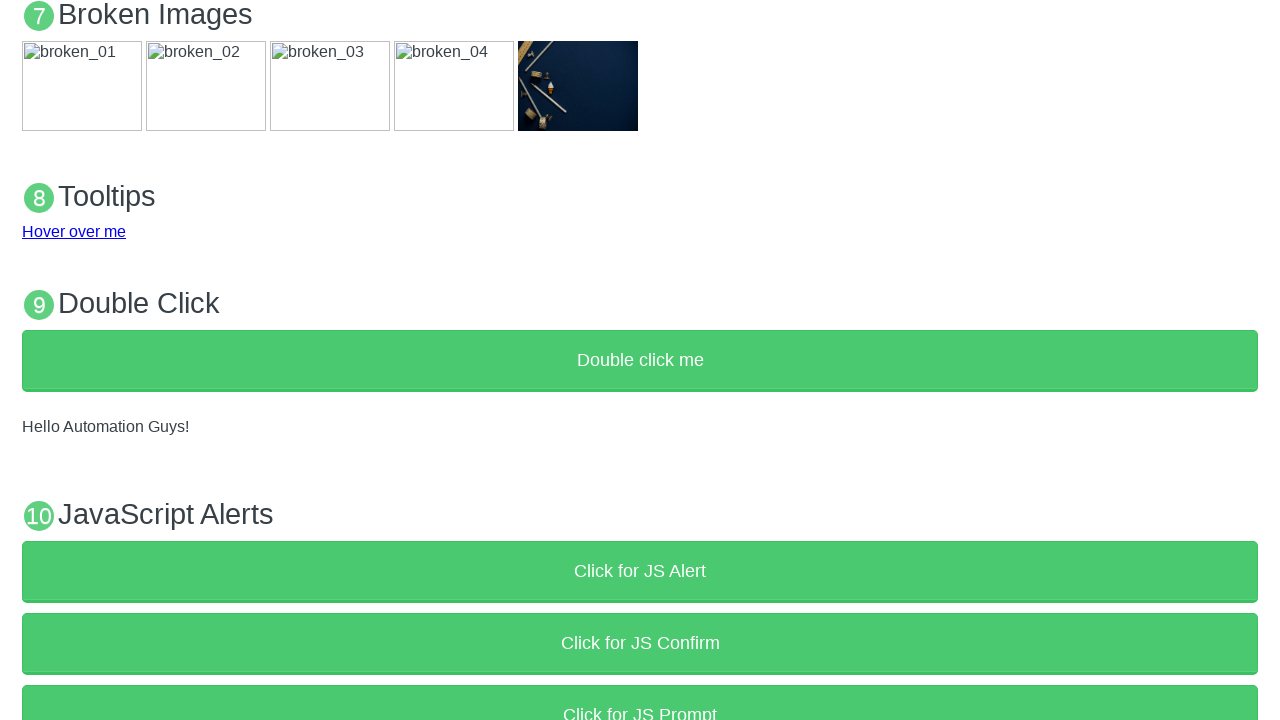

Retrieved text content from demo paragraph
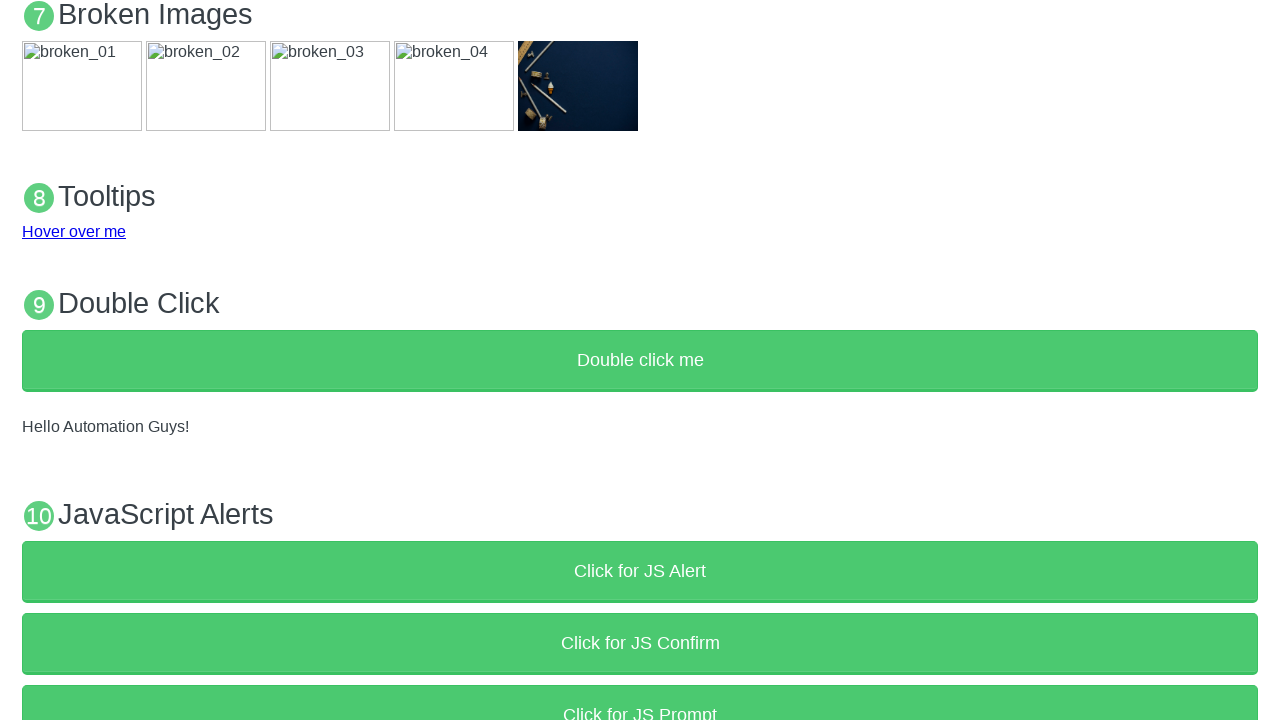

Verified that demo text equals 'Hello Automation Guys!'
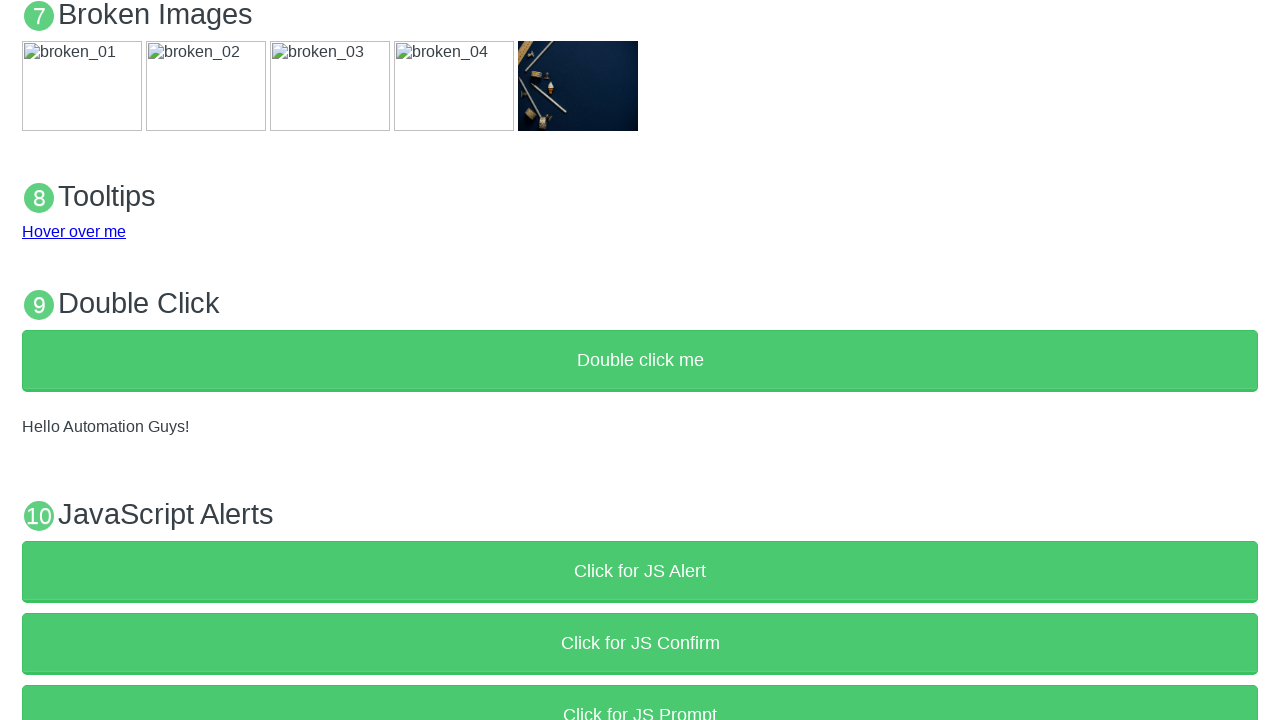

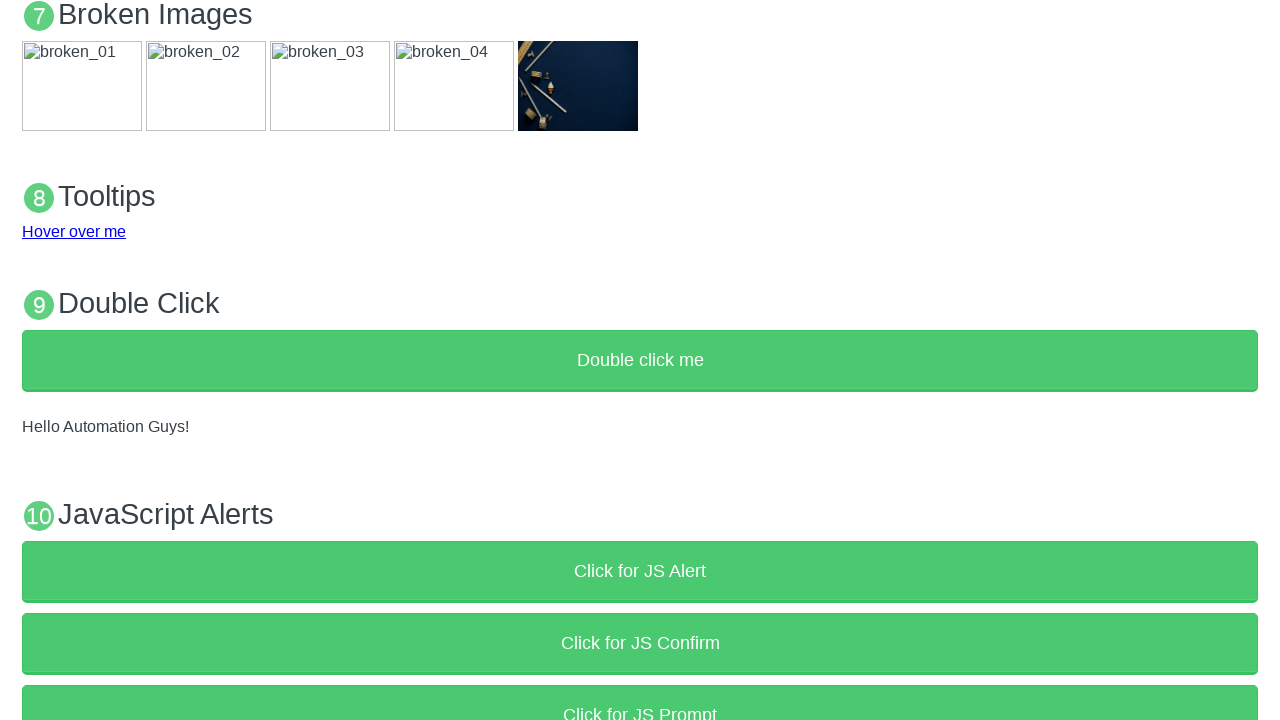